Tests the Python.org search functionality by entering "pycon" as a search query and verifying that results are returned

Starting URL: http://www.python.org

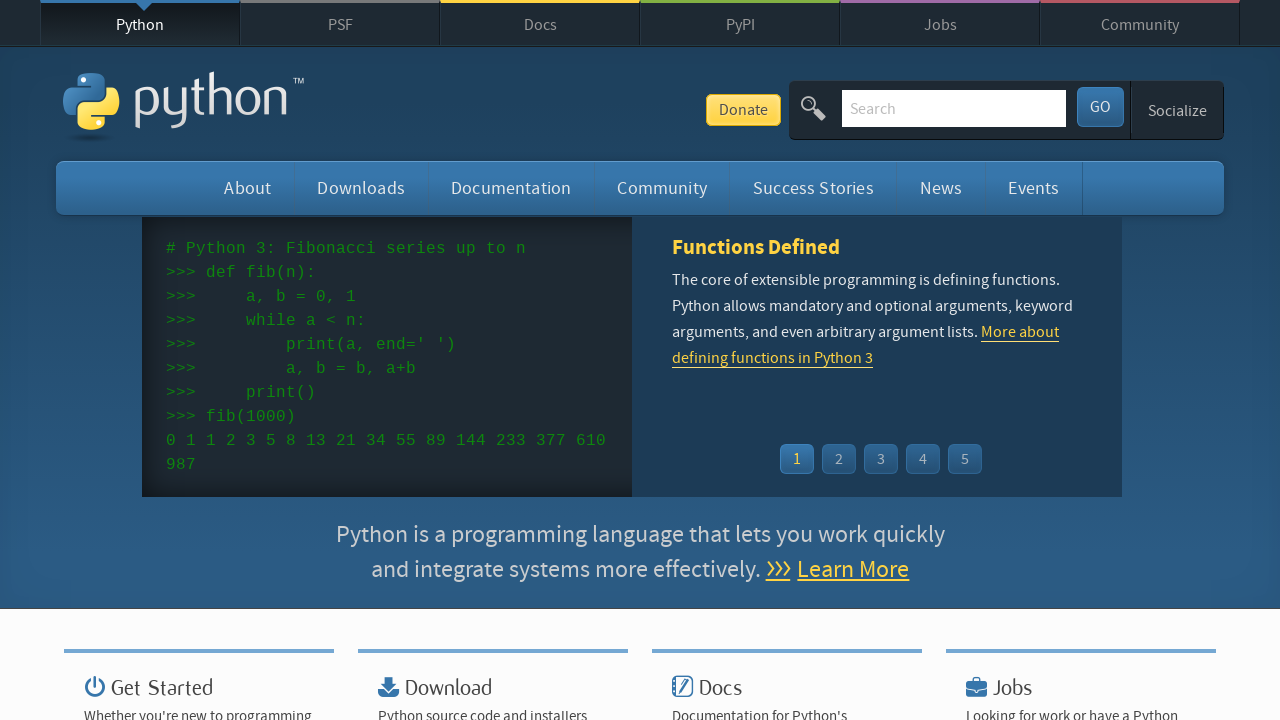

Verified page title contains 'Python'
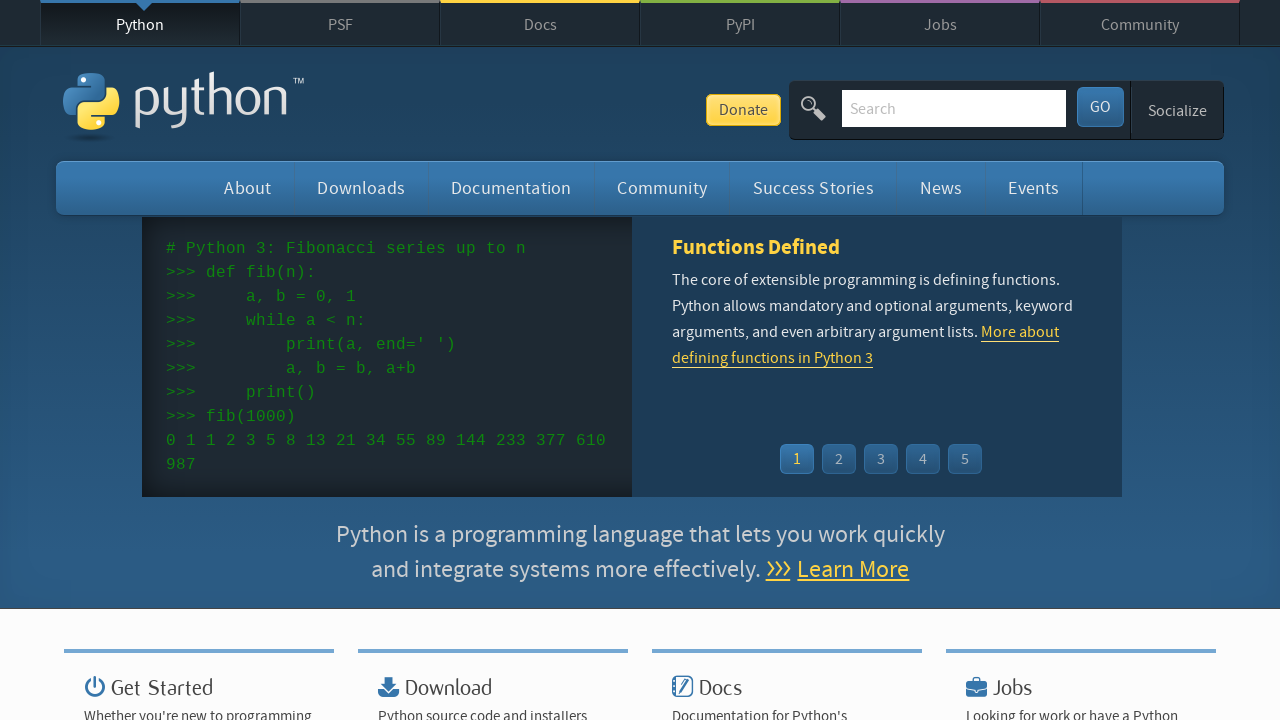

Filled search field with 'pycon' on input[name='q']
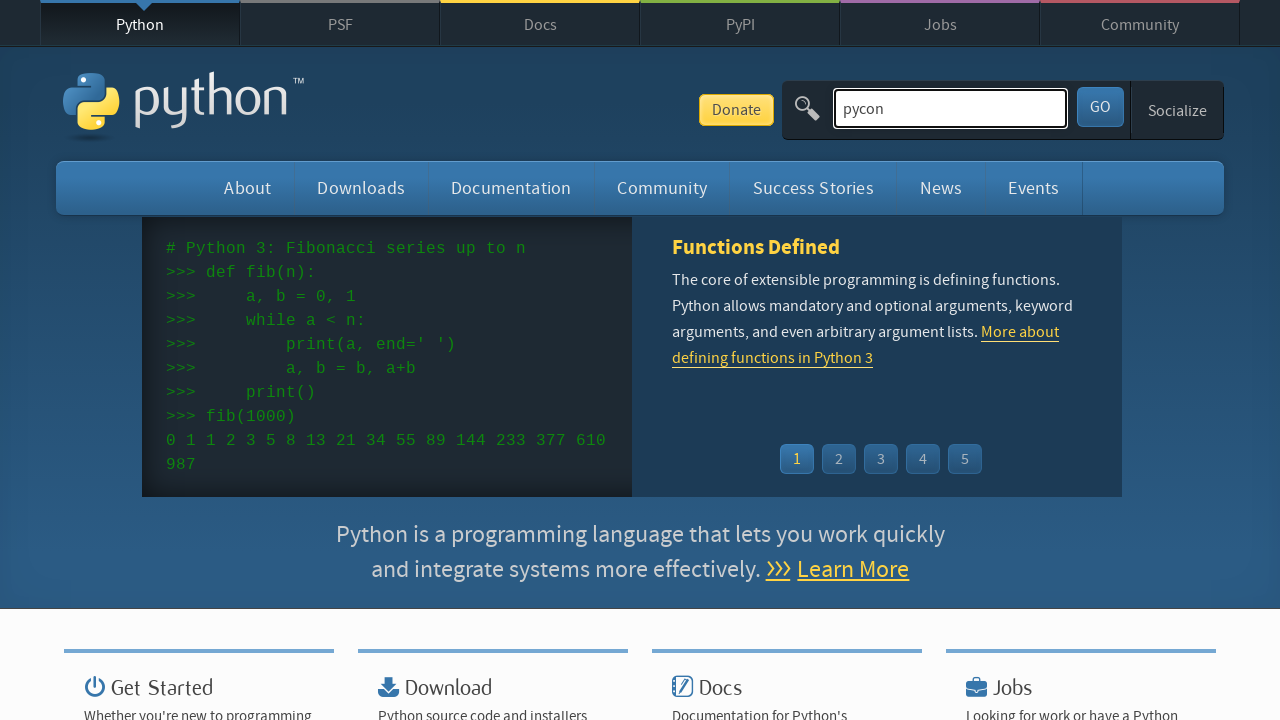

Pressed Enter to submit search query on input[name='q']
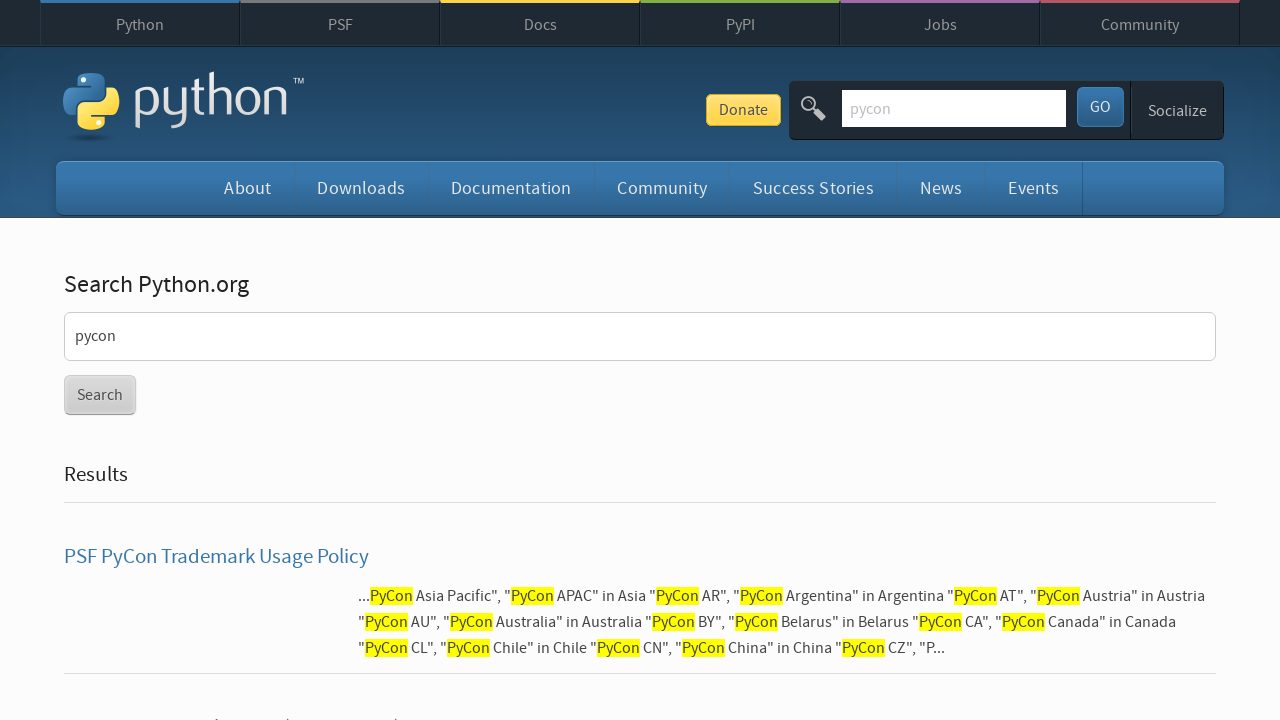

Waited for network idle after search submission
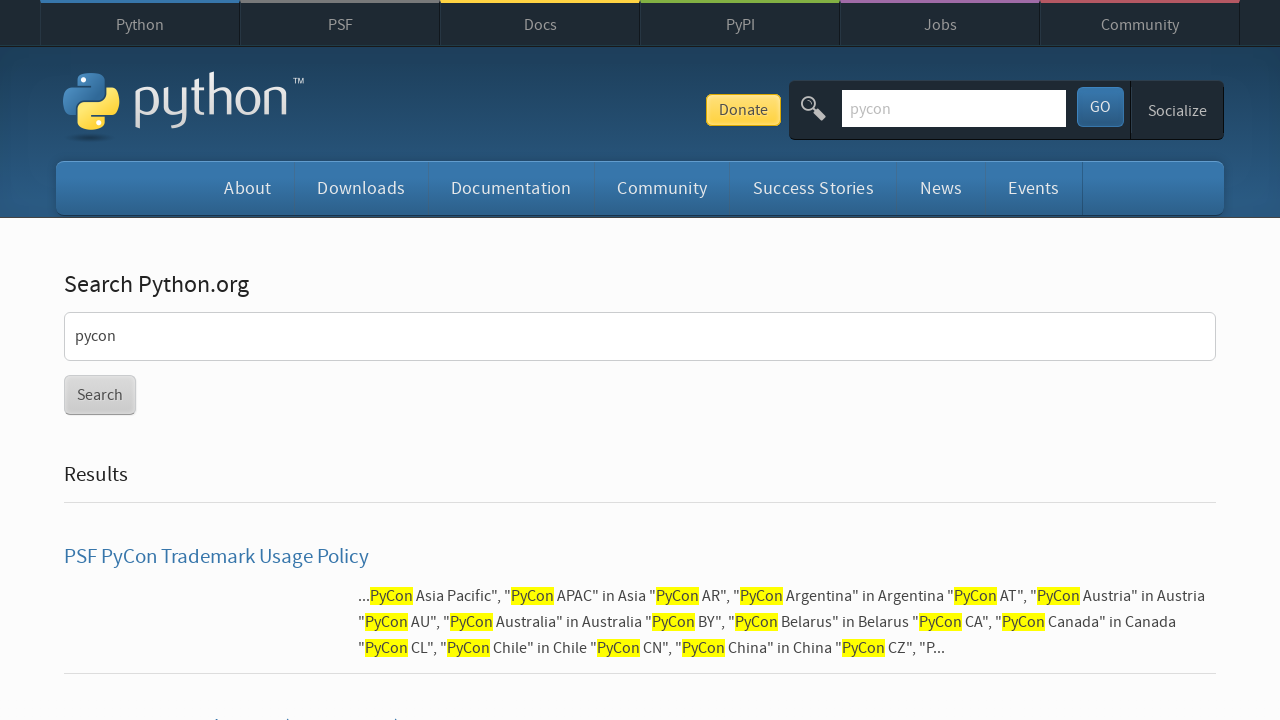

Verified search results are present (no 'No results found' message)
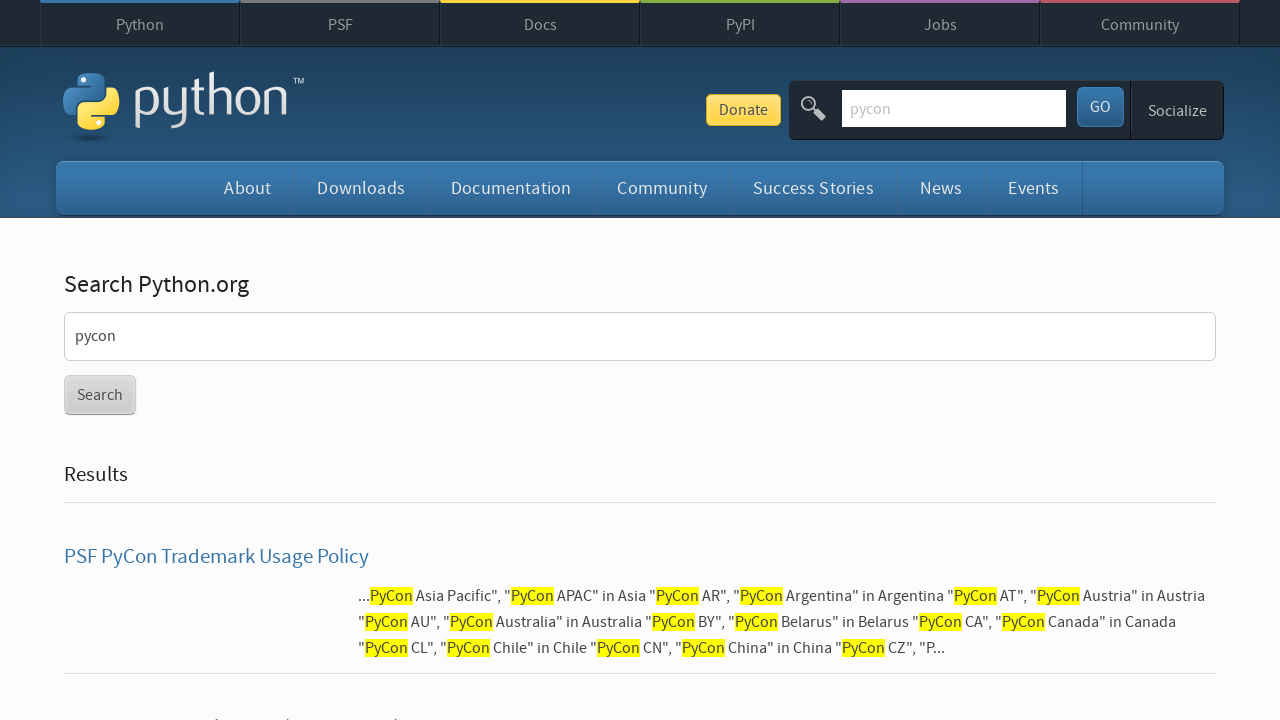

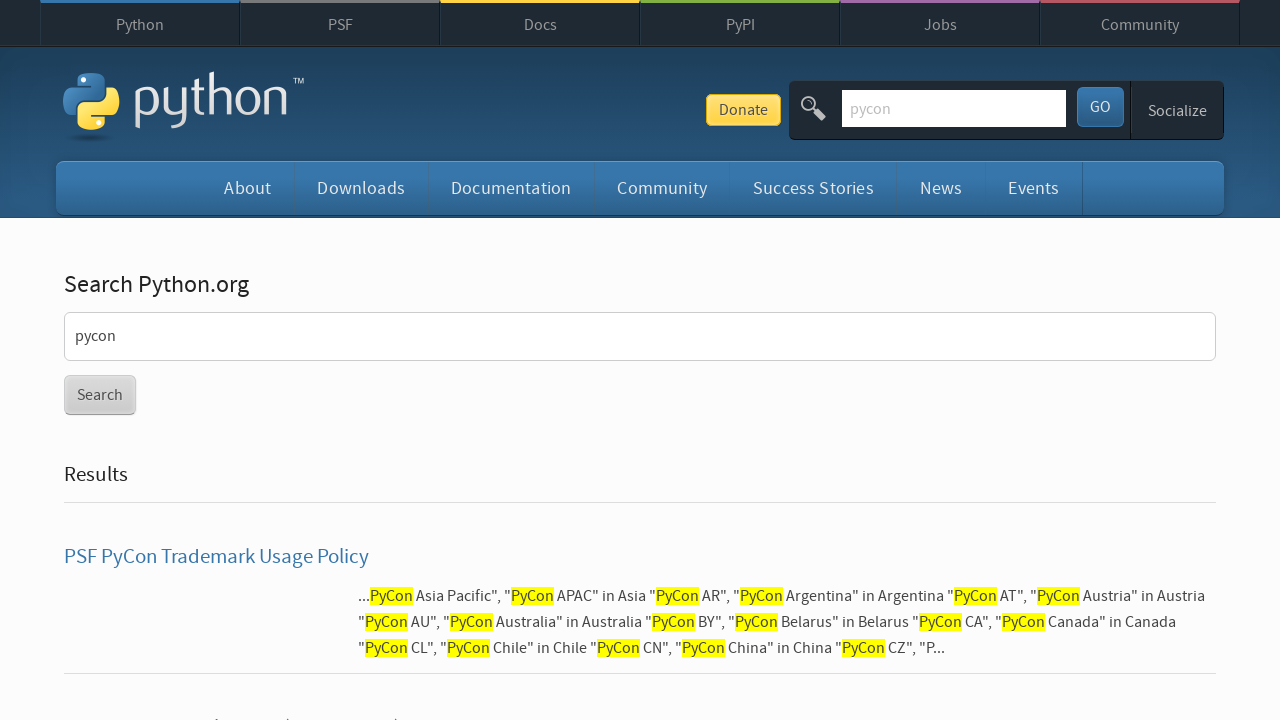